Tests interaction with a practice website by locating a dropdown button and filling a text area with a value using JavaScript execution

Starting URL: http://omayo.blogspot.com/

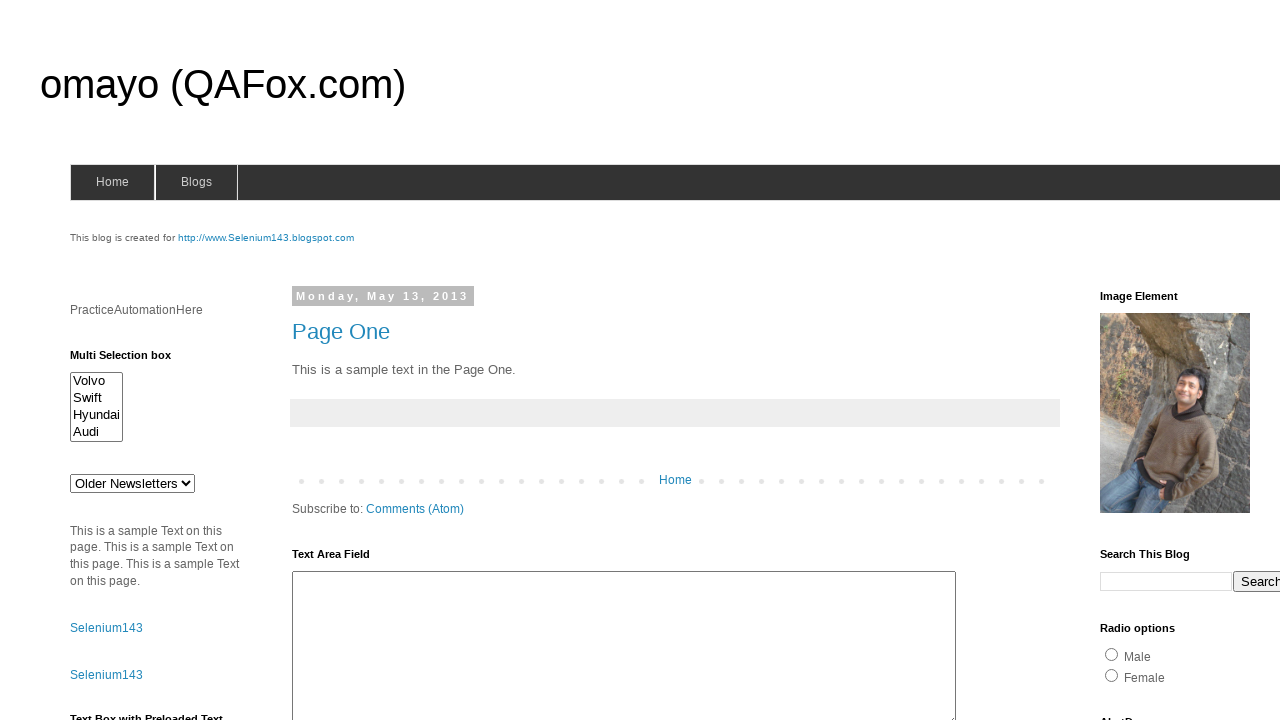

Waited for dropdown button to be visible
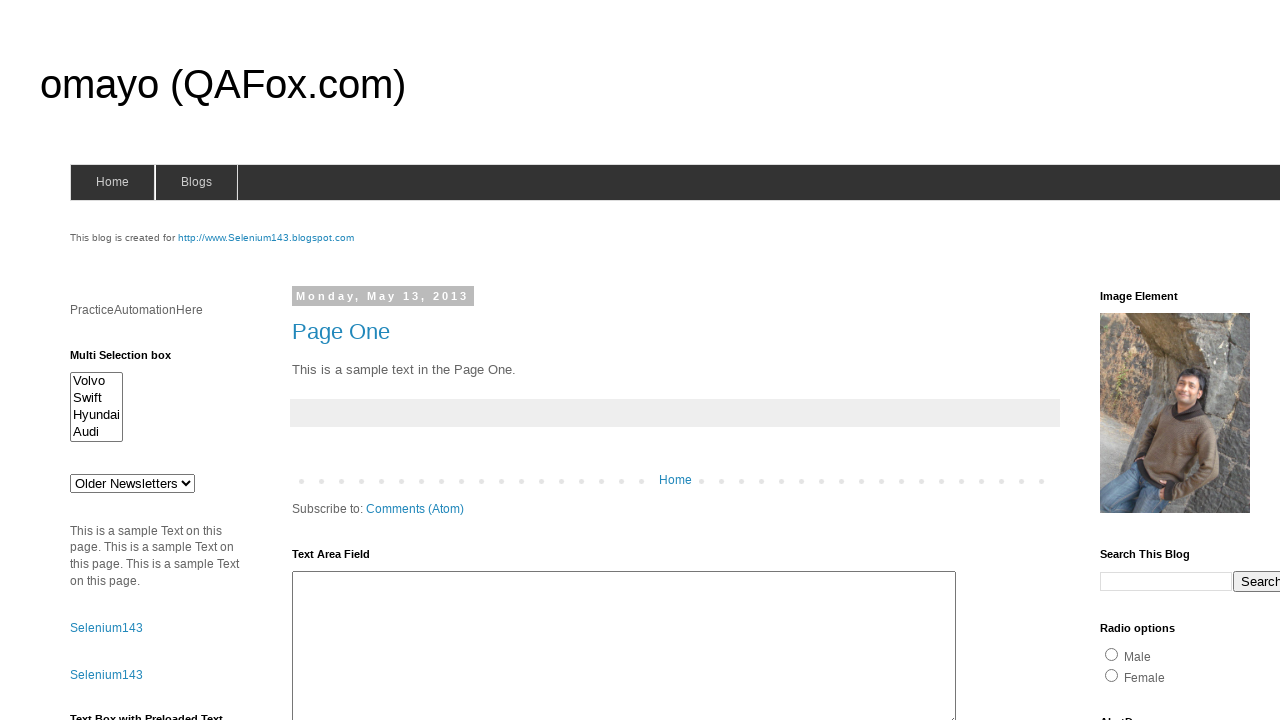

Filled text area with 'Someshwar' using JavaScript execution
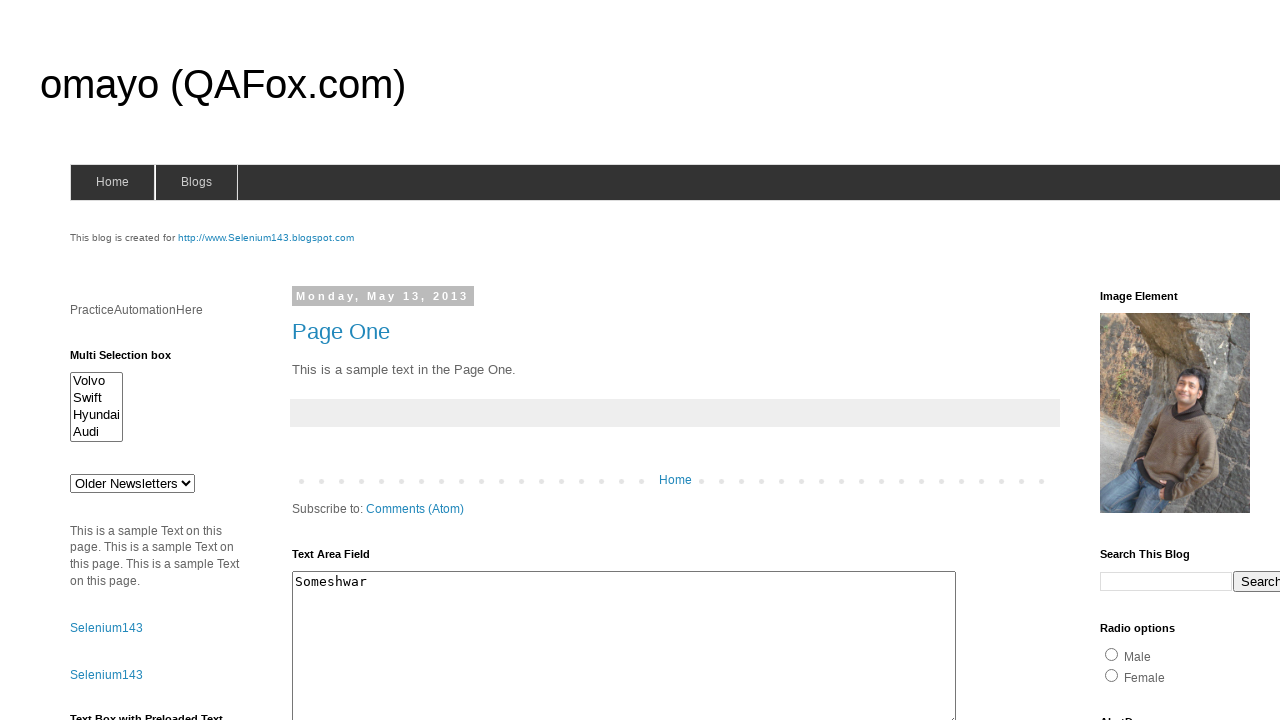

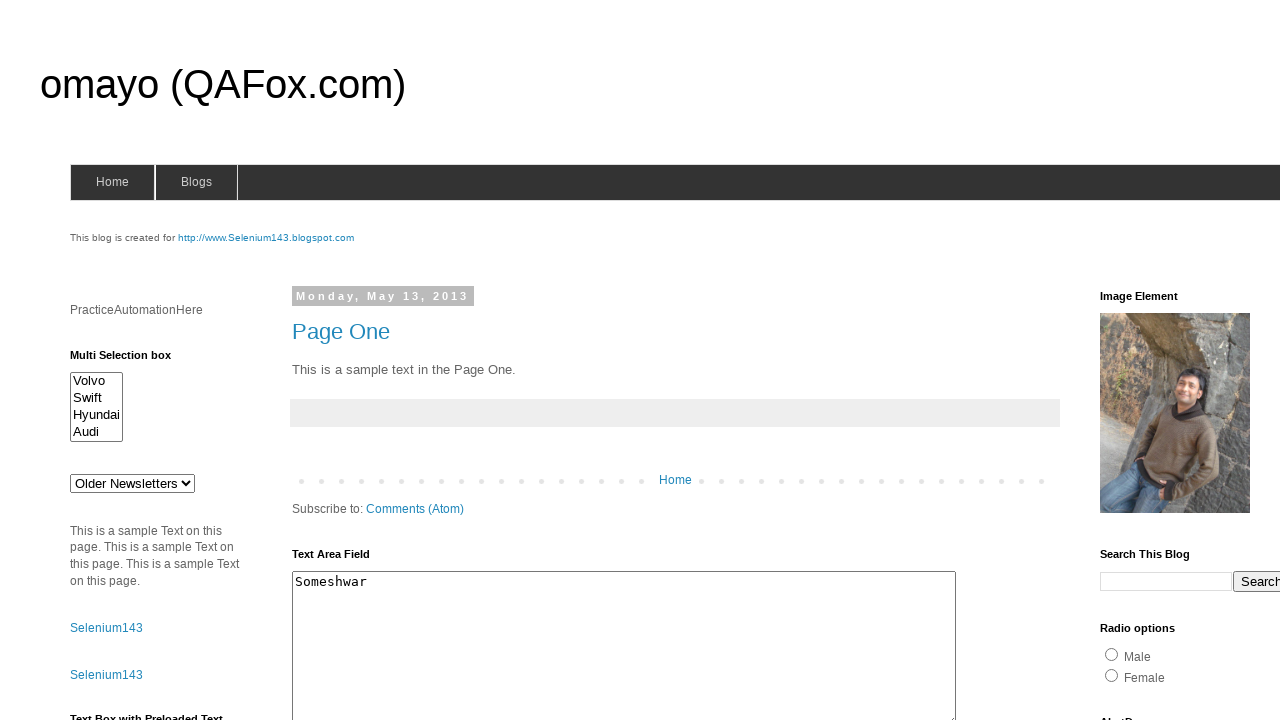